Tests the demo login form on the-internet.herokuapp.com by entering test credentials and verifying successful login message

Starting URL: https://the-internet.herokuapp.com/login

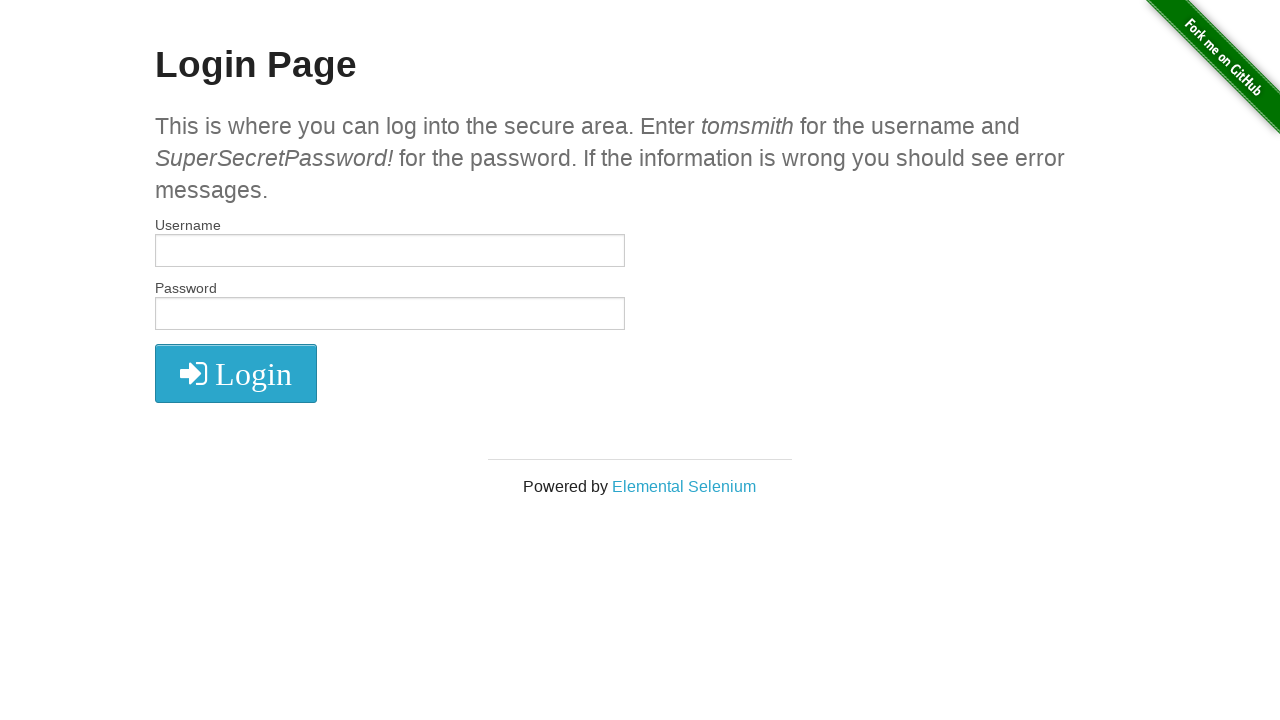

Filled username field with 'tomsmith' on #username
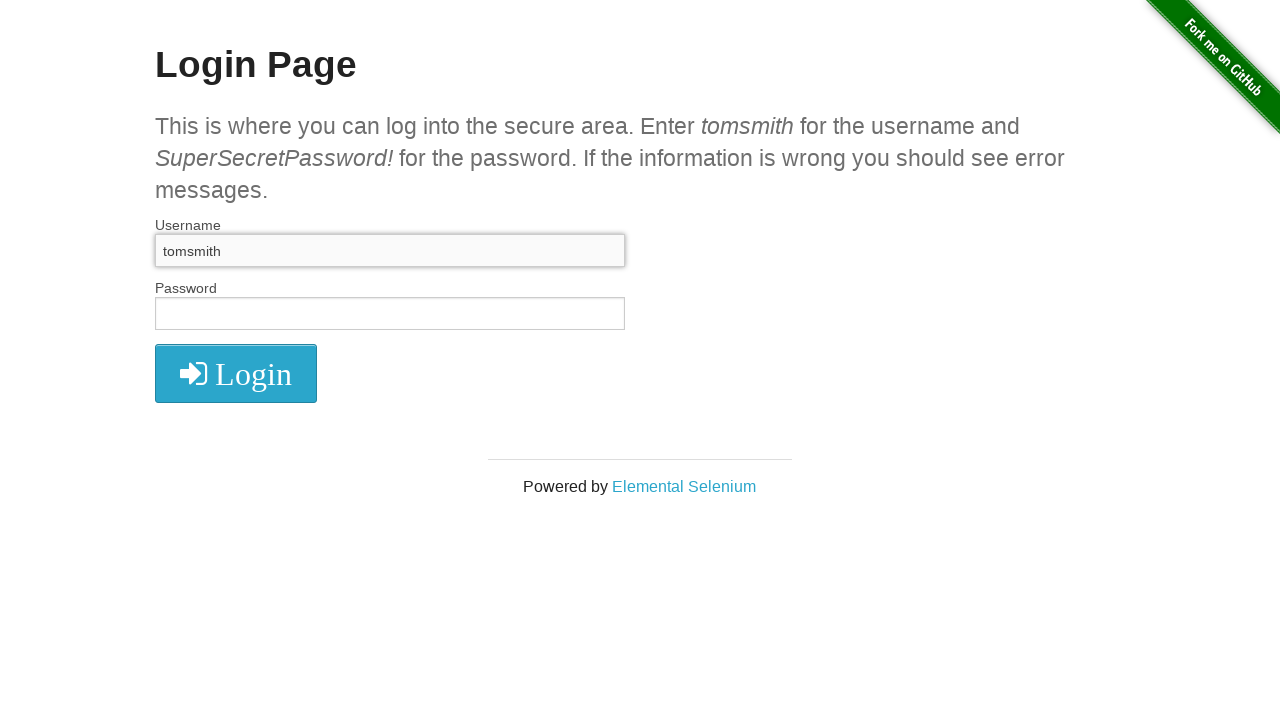

Filled password field with 'SuperSecretPassword!' on #password
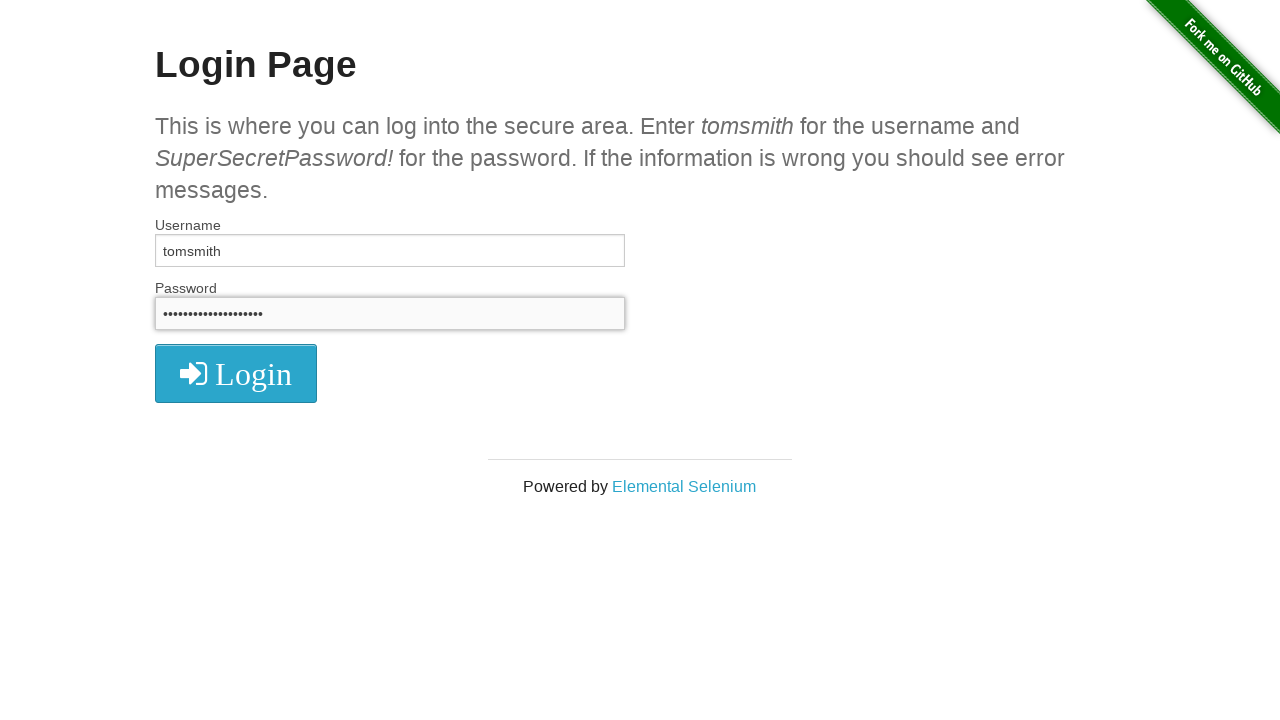

Clicked login button at (236, 373) on .radius
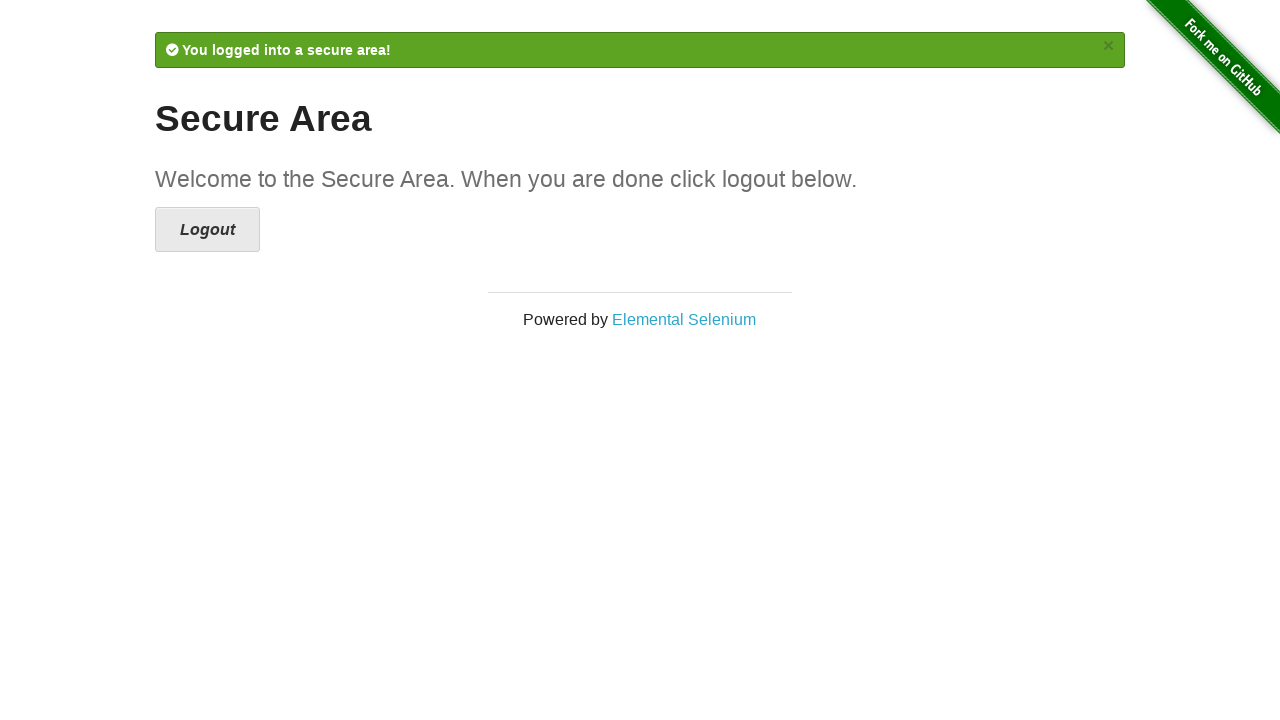

Verified secure area loaded with subheader
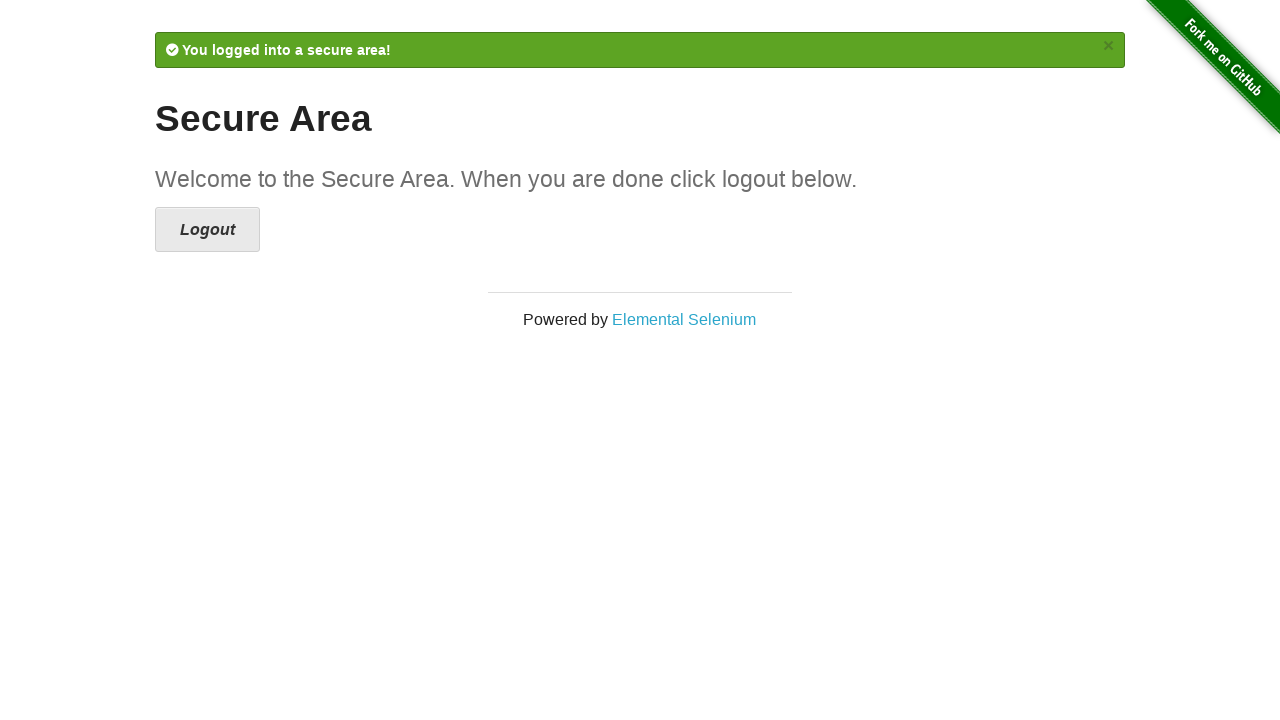

Verified success message displayed
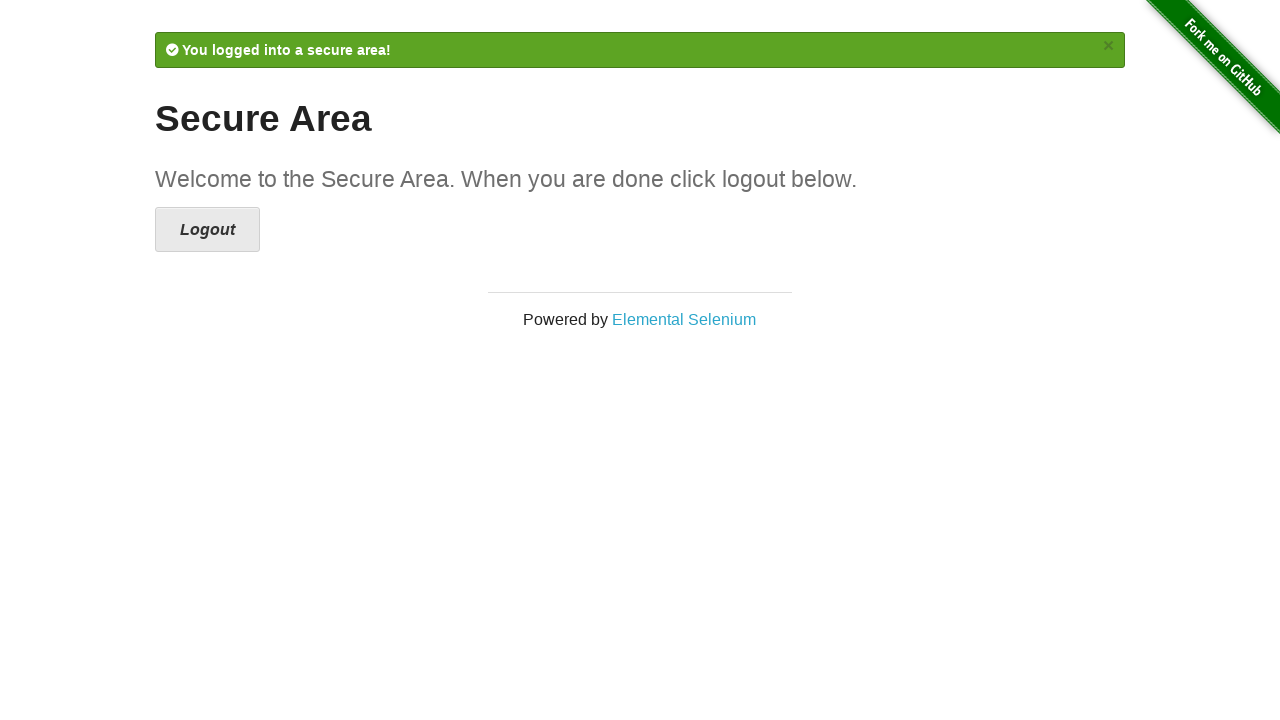

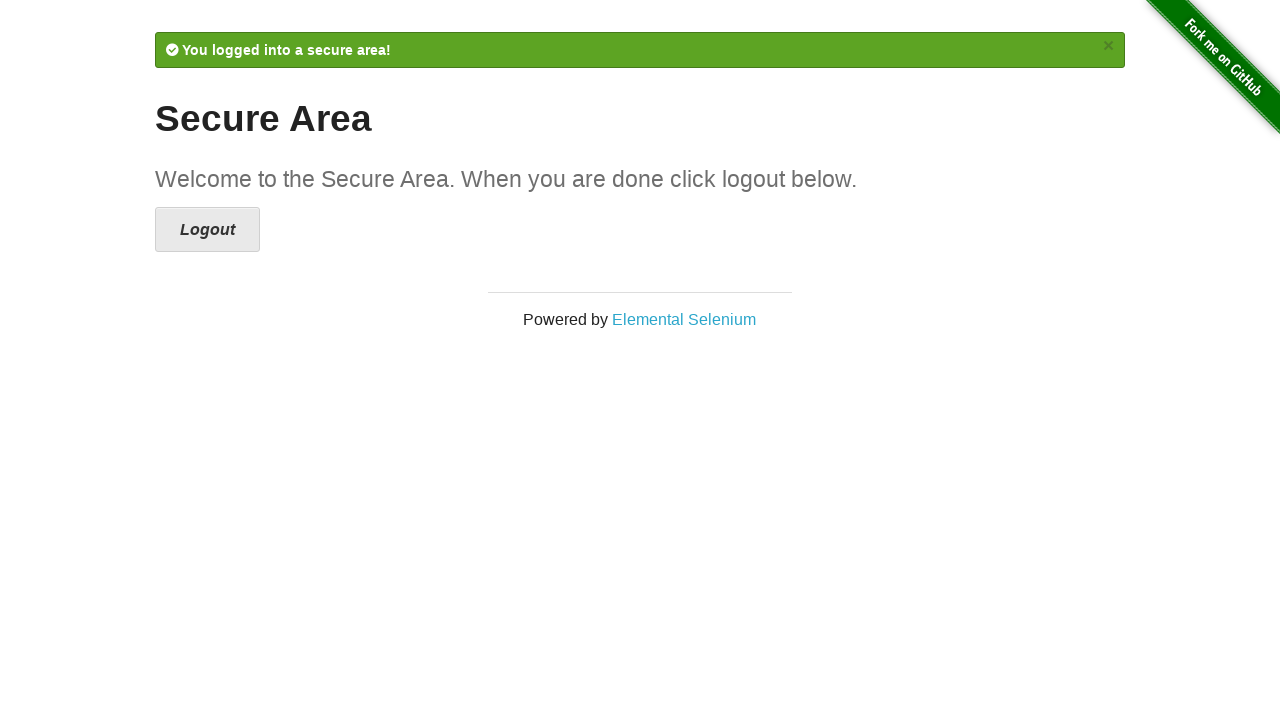